Tests the search functionality on Playwright documentation site by opening the search bar and entering a search query

Starting URL: https://playwright.dev/

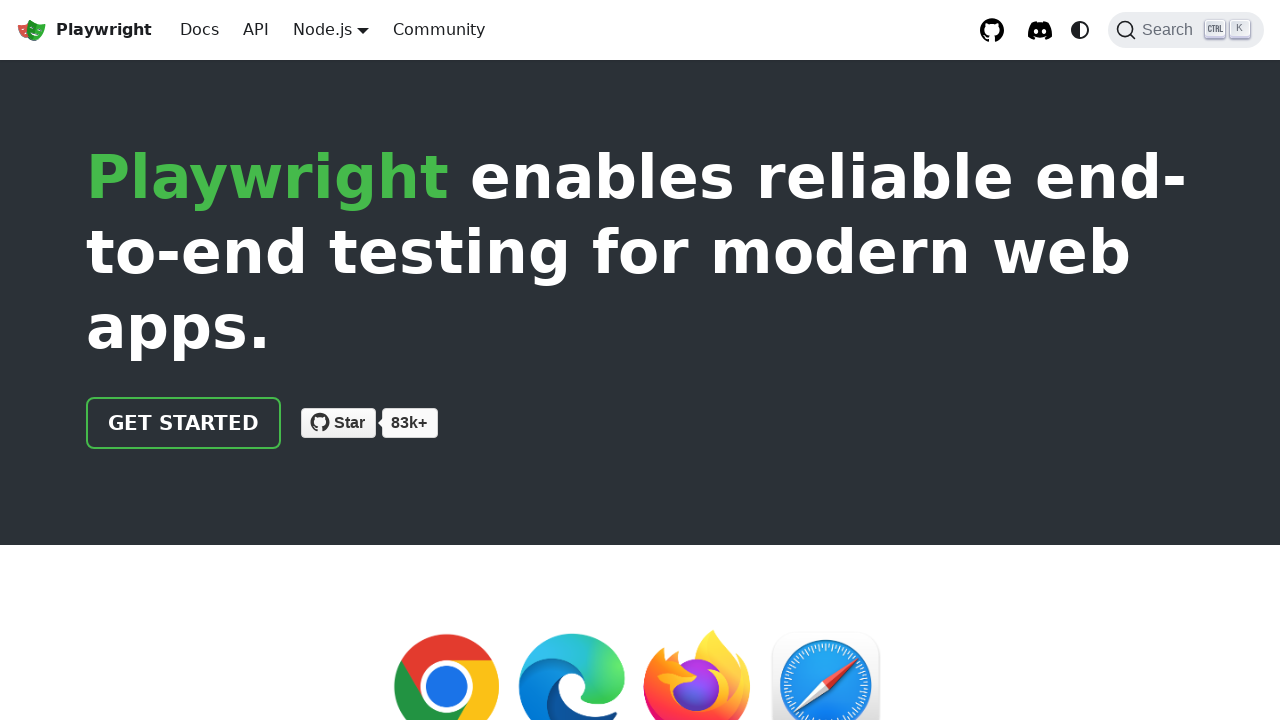

Clicked the DocSearch button to open search bar at (1186, 30) on .DocSearch-Button
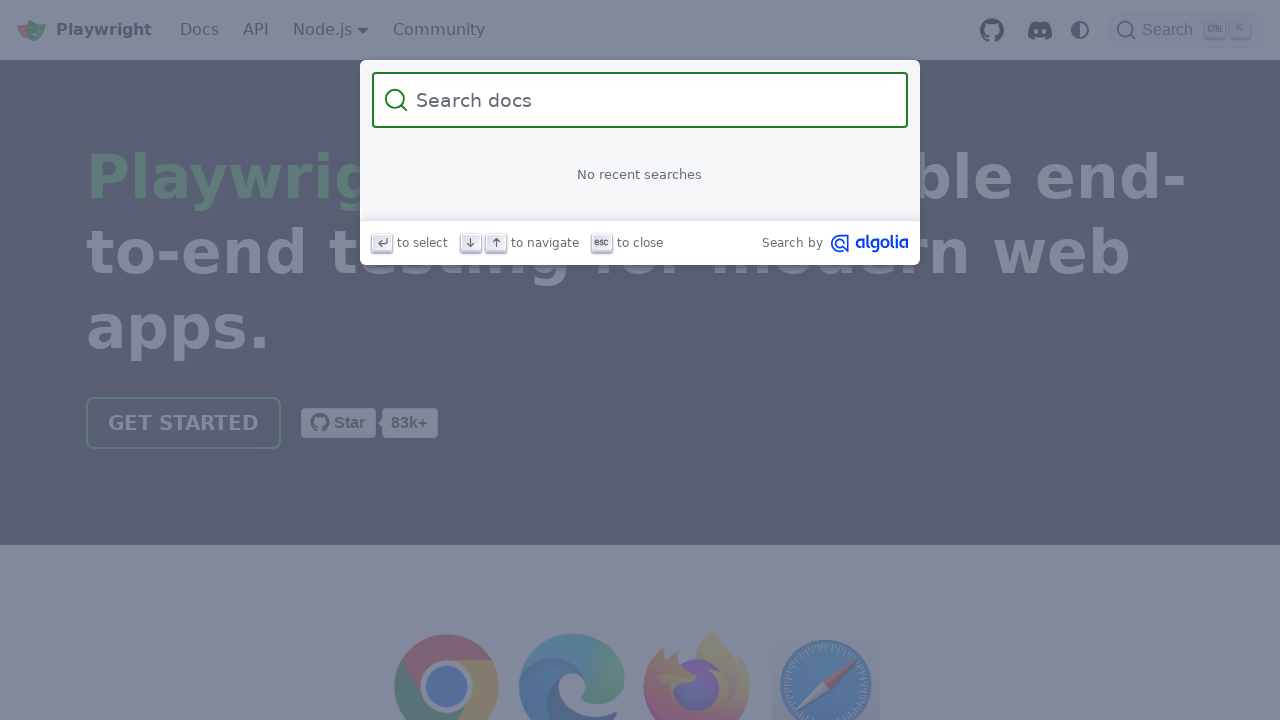

Entered 'playwright testing' in the search input field on .DocSearch-Input
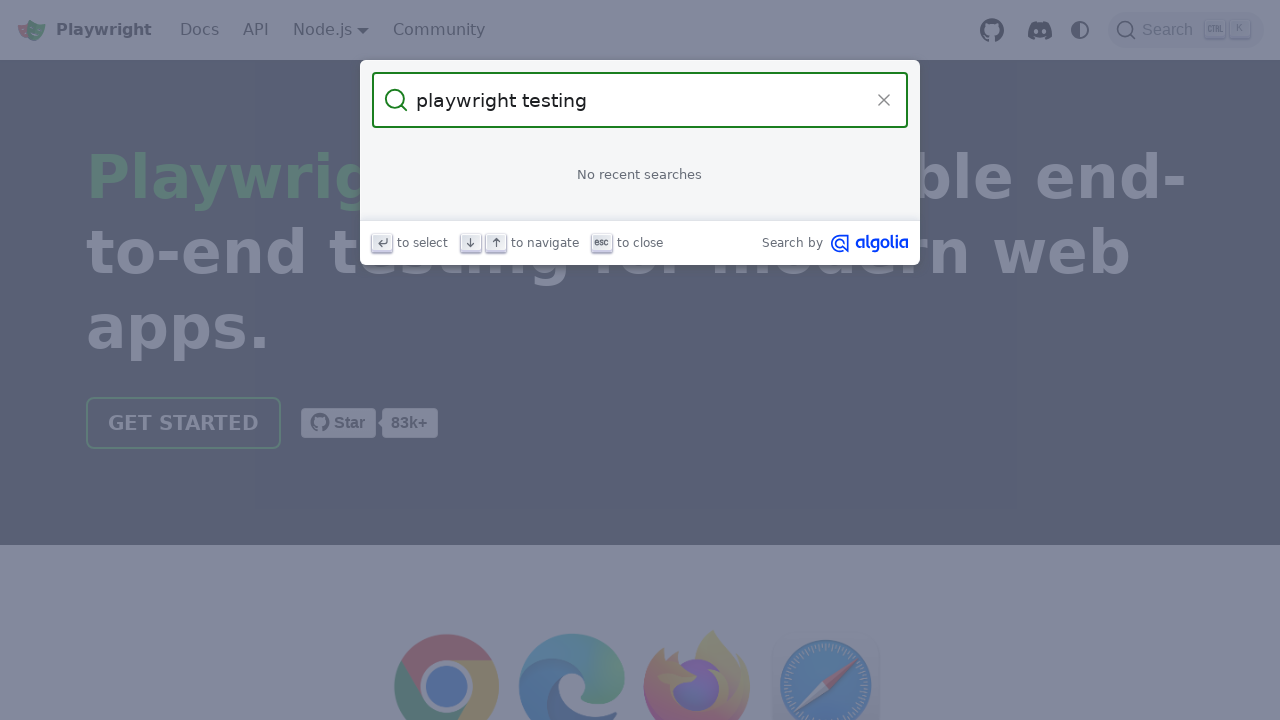

Search results dropdown loaded successfully
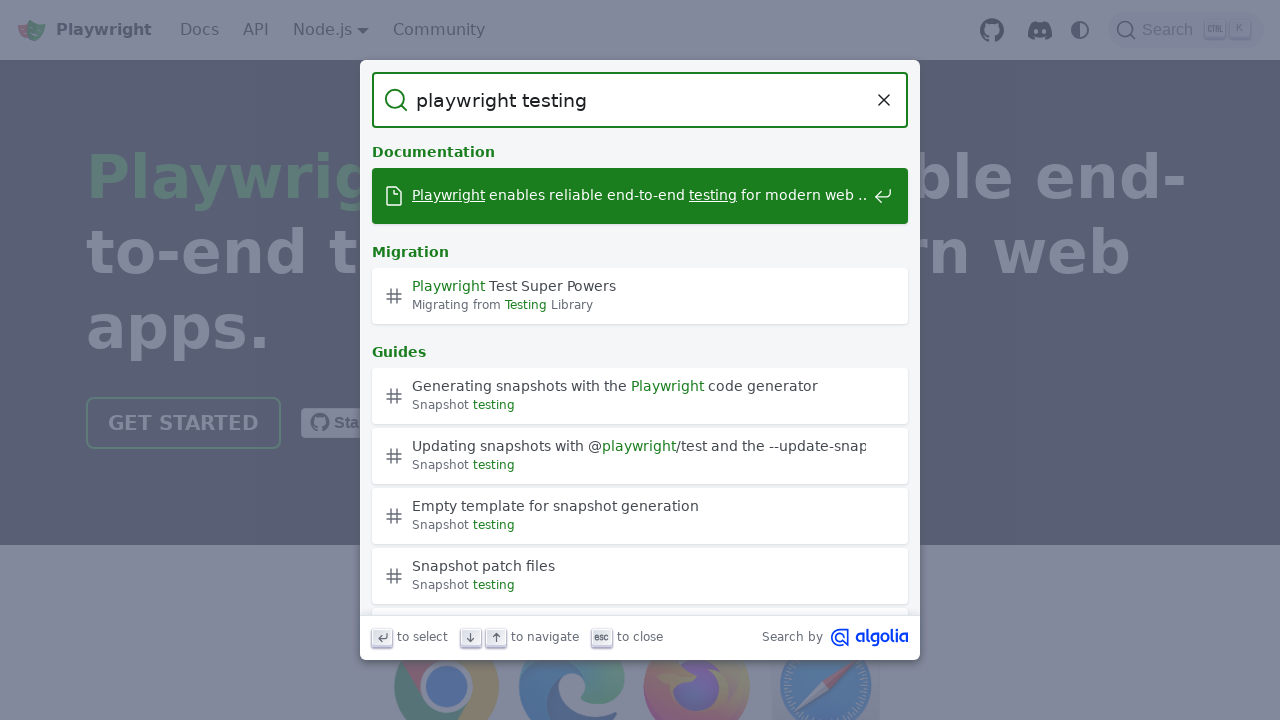

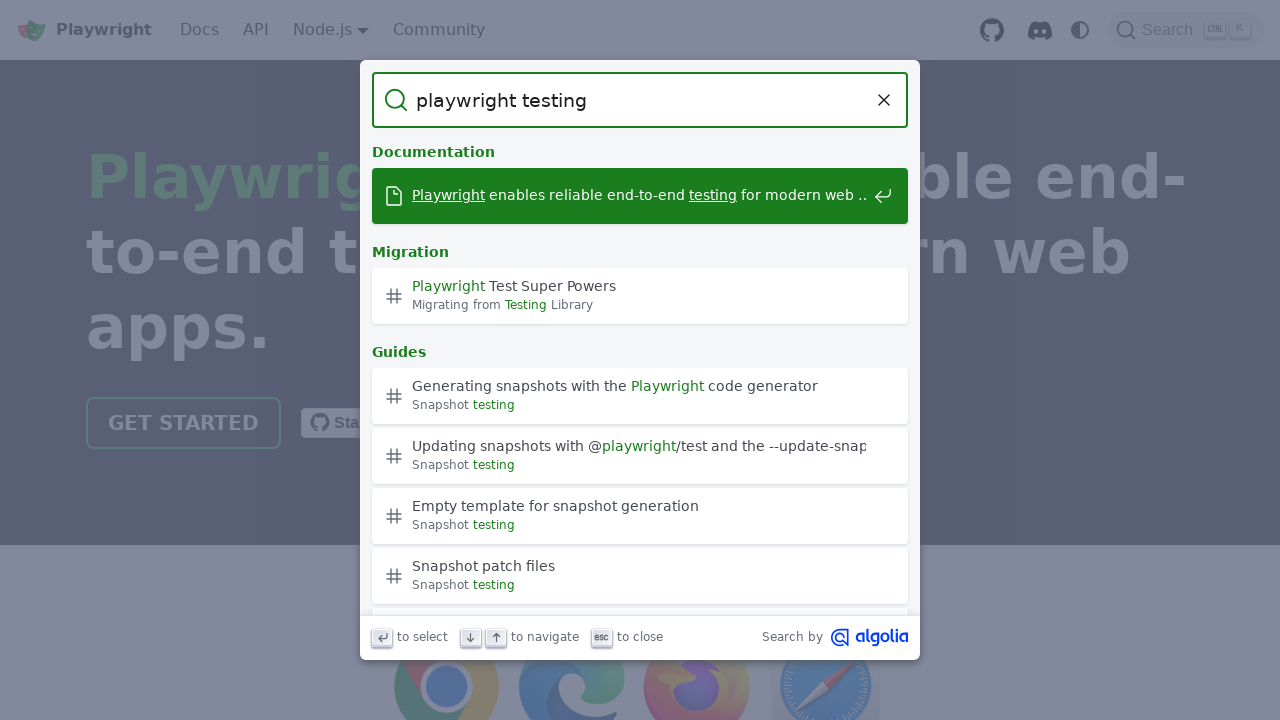